Navigates to the Russian React.js documentation site and interacts with a search/input element by clicking and filling it with text using React-specific locators.

Starting URL: https://ru.reactjs.org/

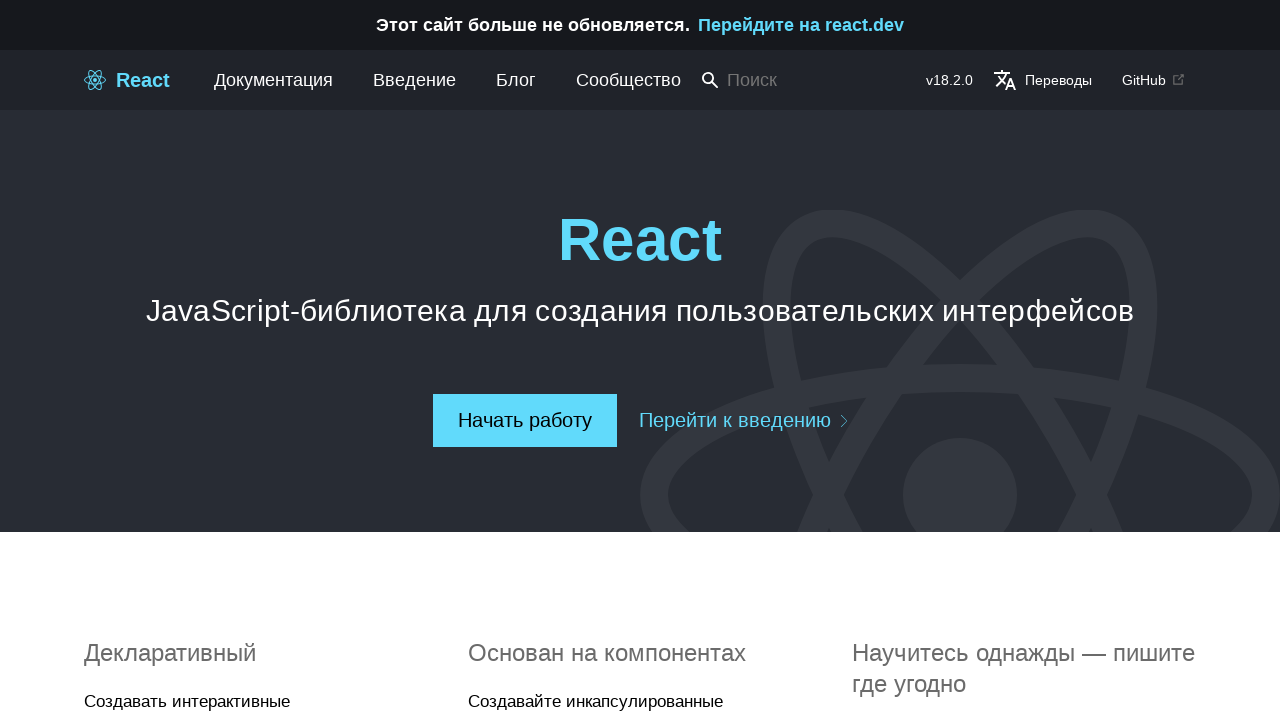

Located input element using React-specific locator
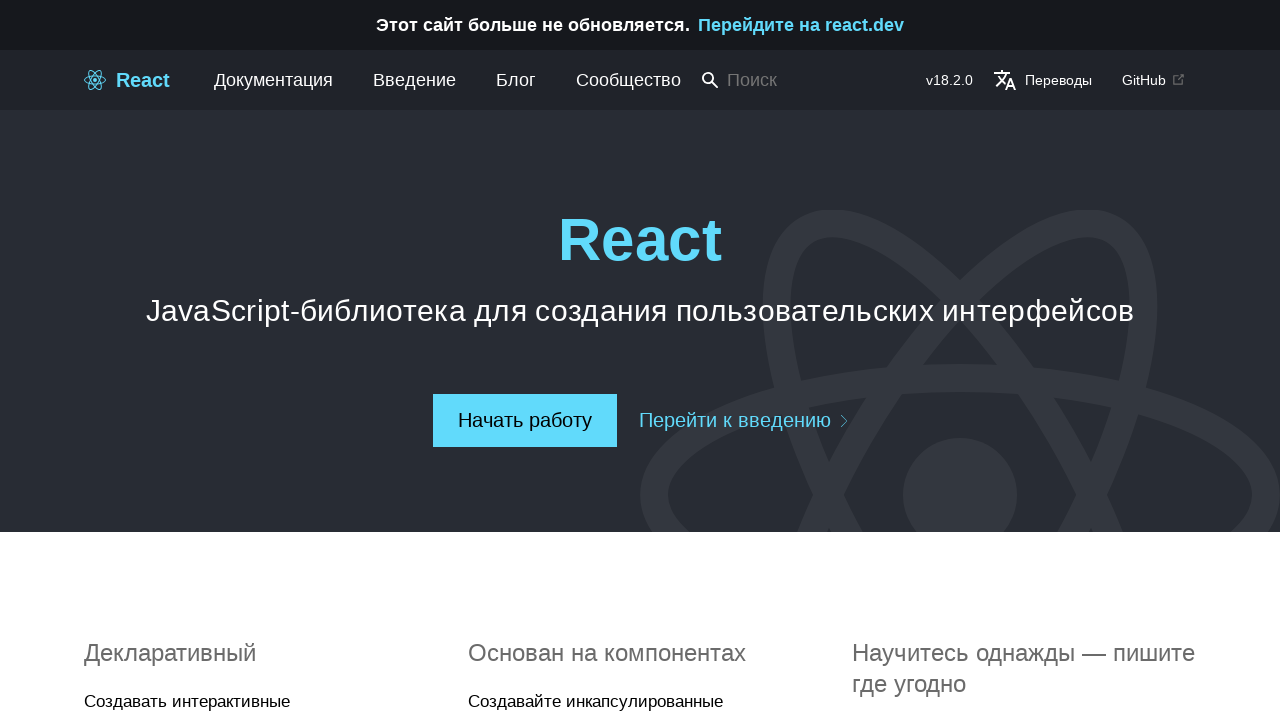

Clicked on the input element at (805, 80) on _react=i >> input >> nth=0
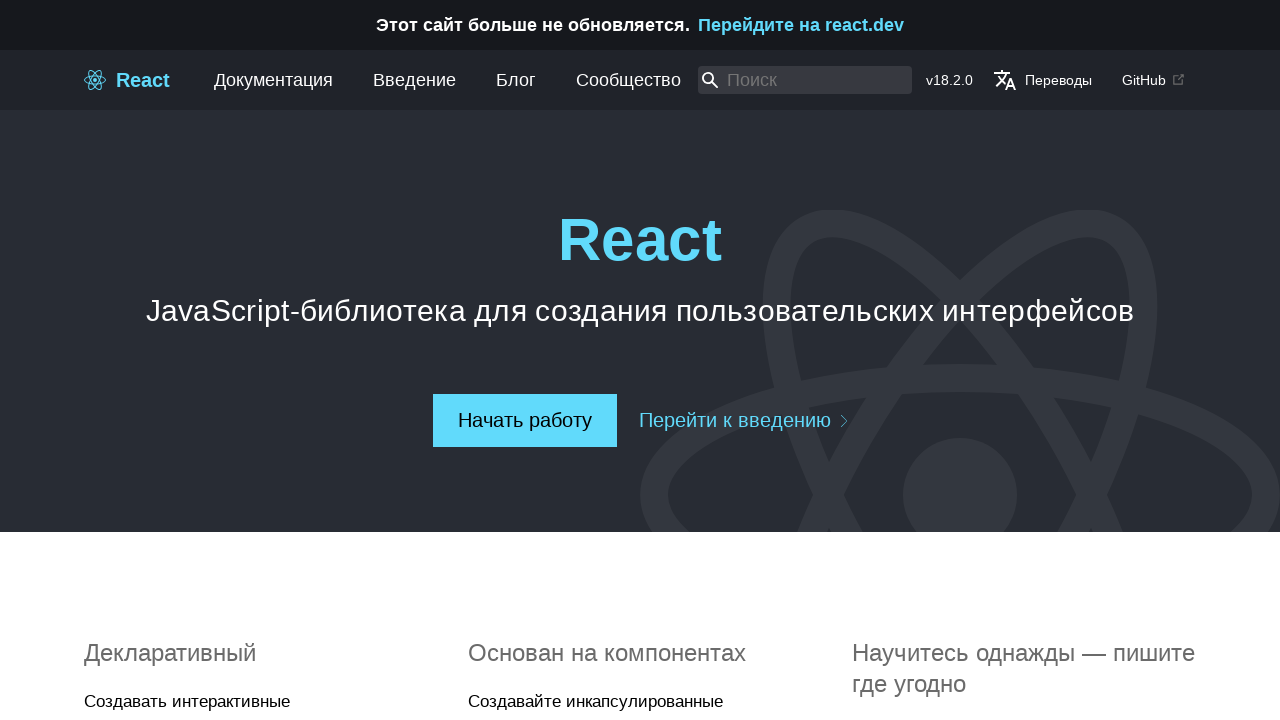

Filled input element with 'sample search text' on _react=i >> input >> nth=0
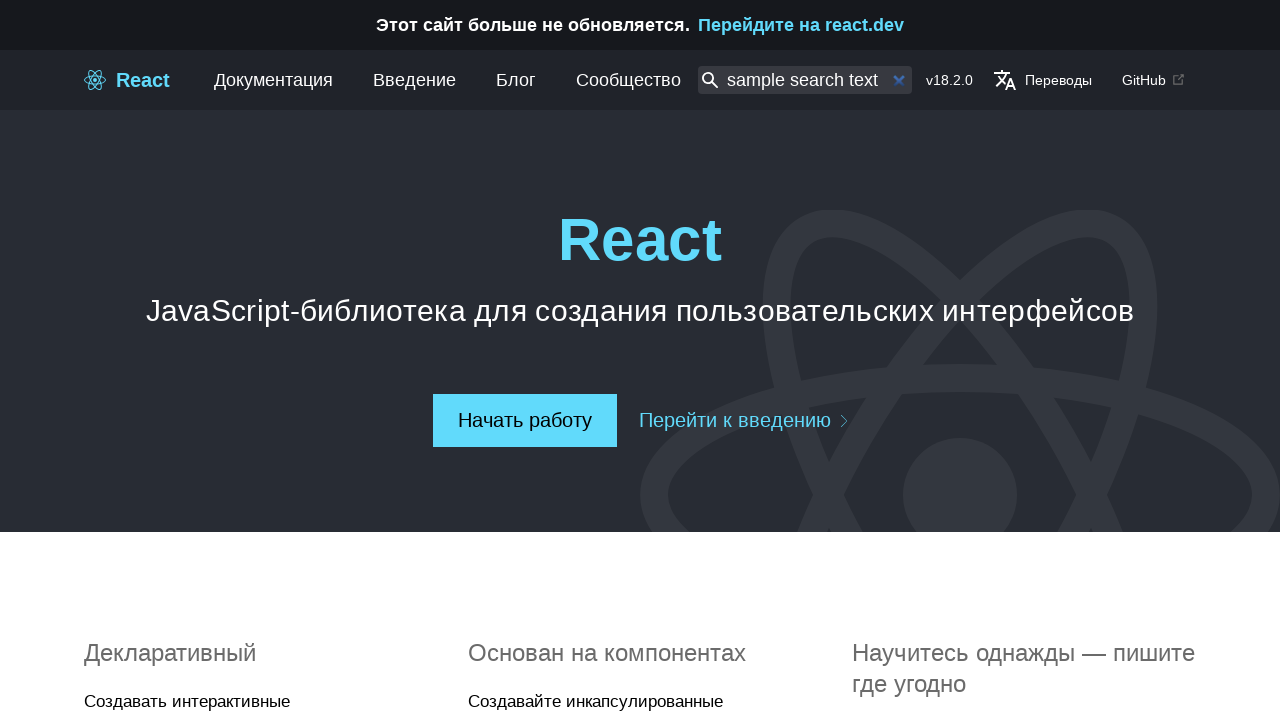

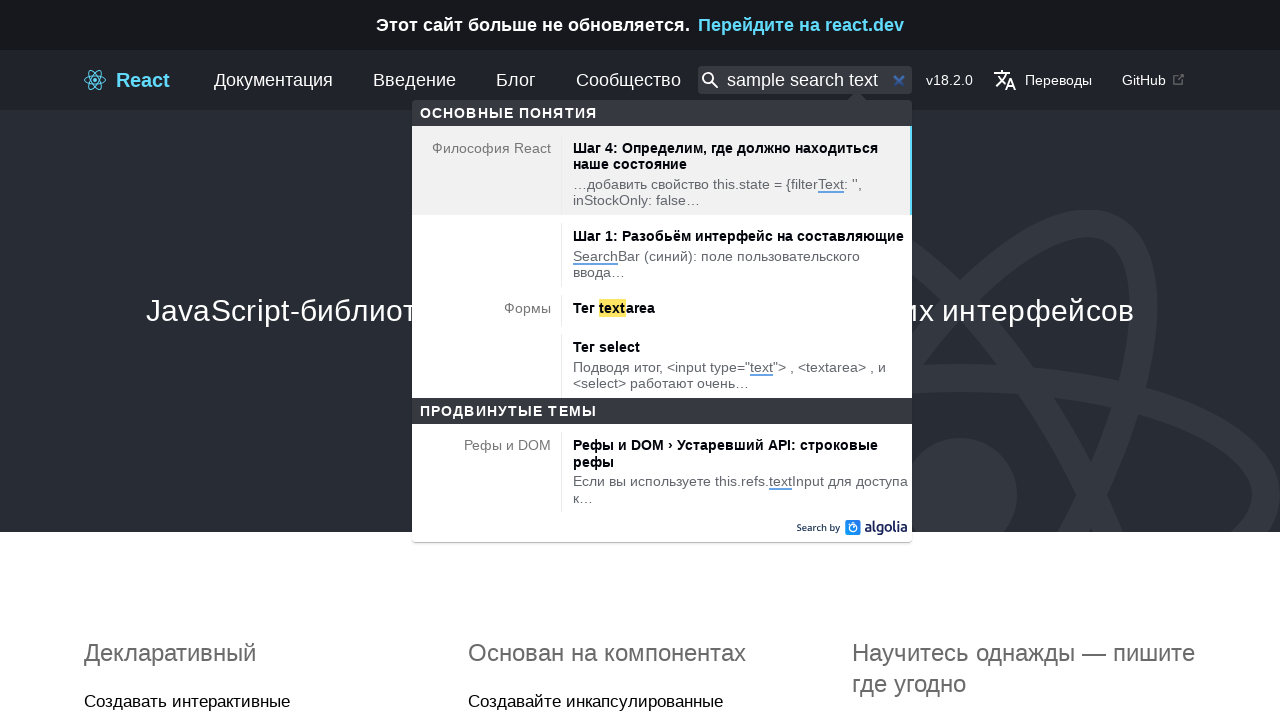